Tests dynamic content loading by clicking a button and waiting for content containing the word 'release' to appear on the page

Starting URL: https://training-support.net/webelements/dynamic-content

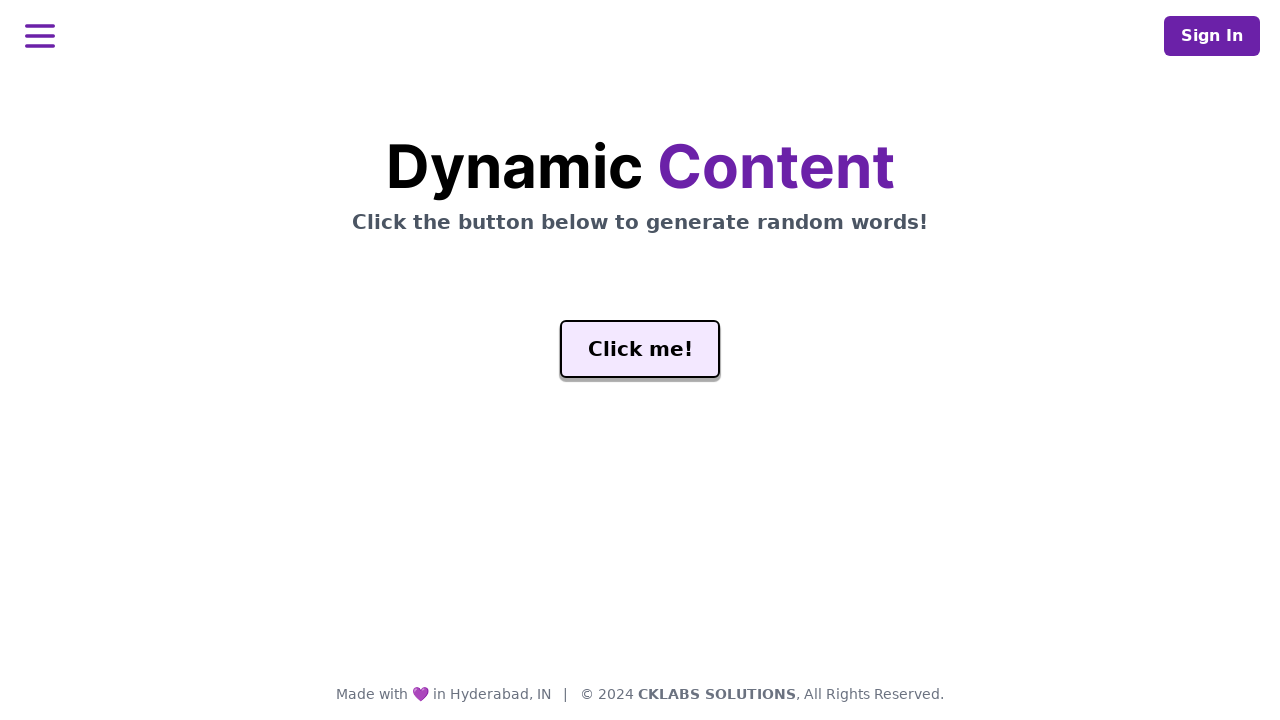

Clicked the 'Click me!' button to trigger dynamic content loading at (640, 349) on xpath=//button[contains(text(),'Click me')]
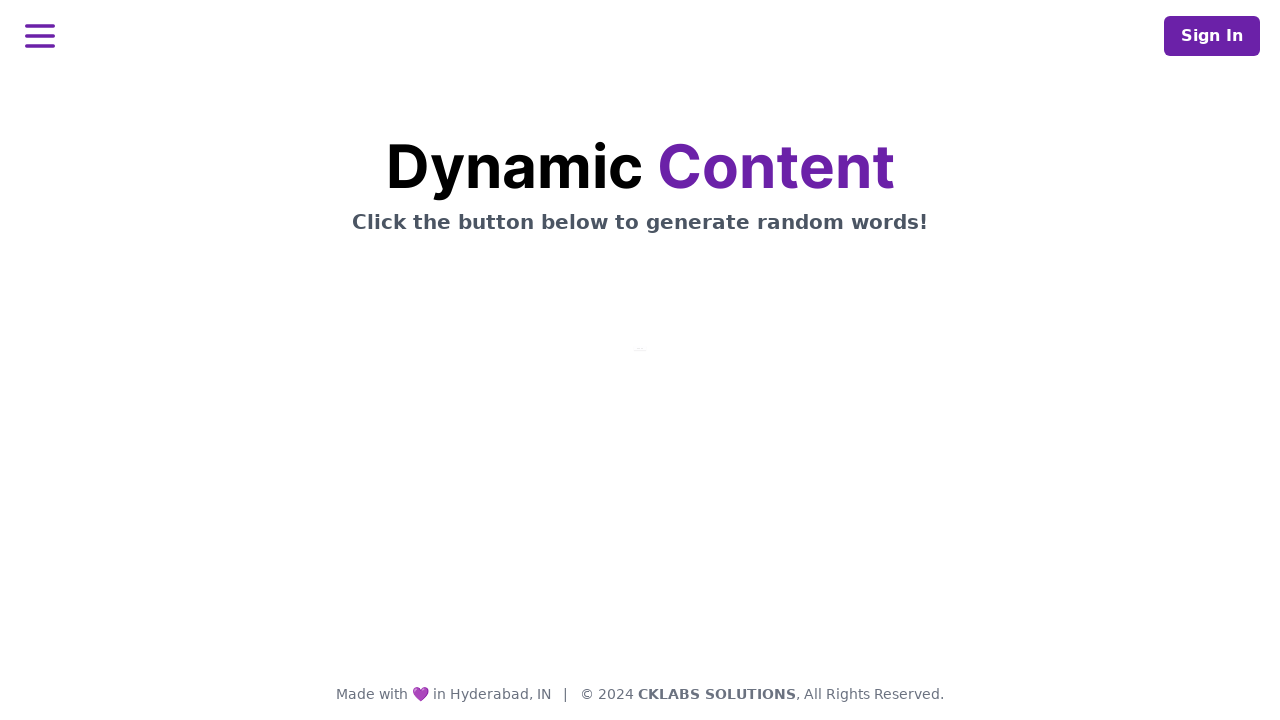

Waited for dynamic content containing 'release' text to appear
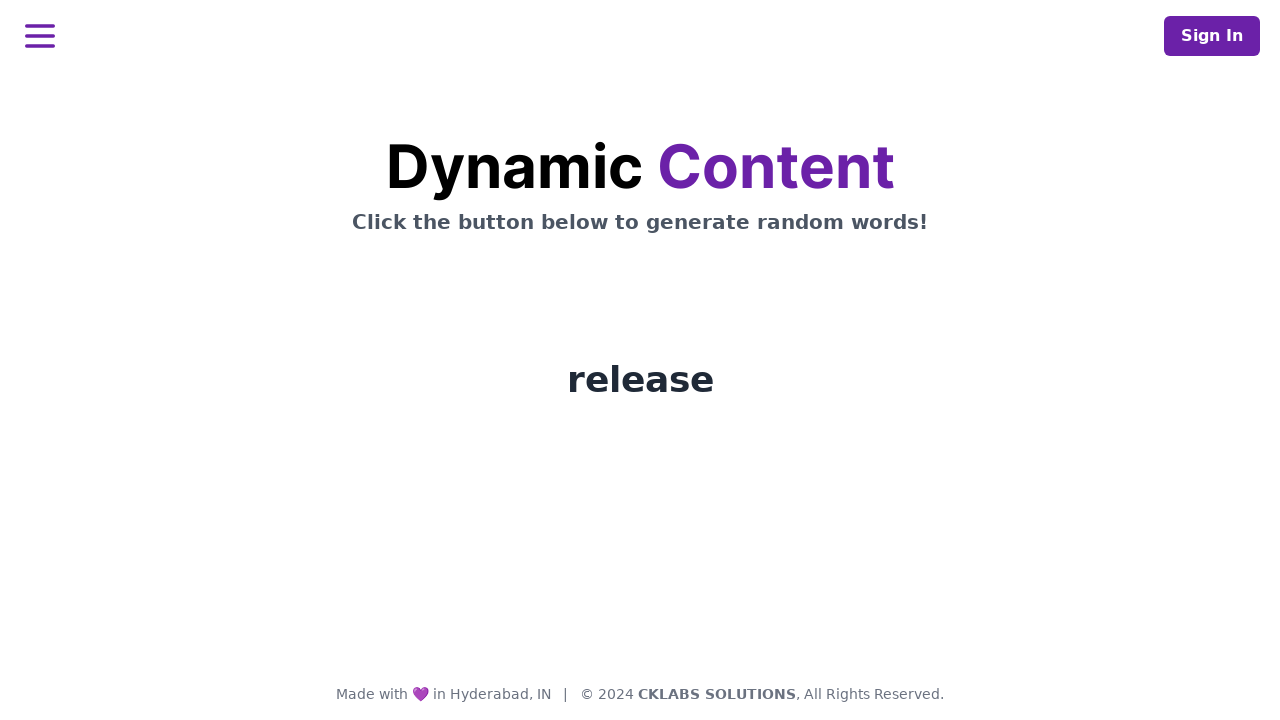

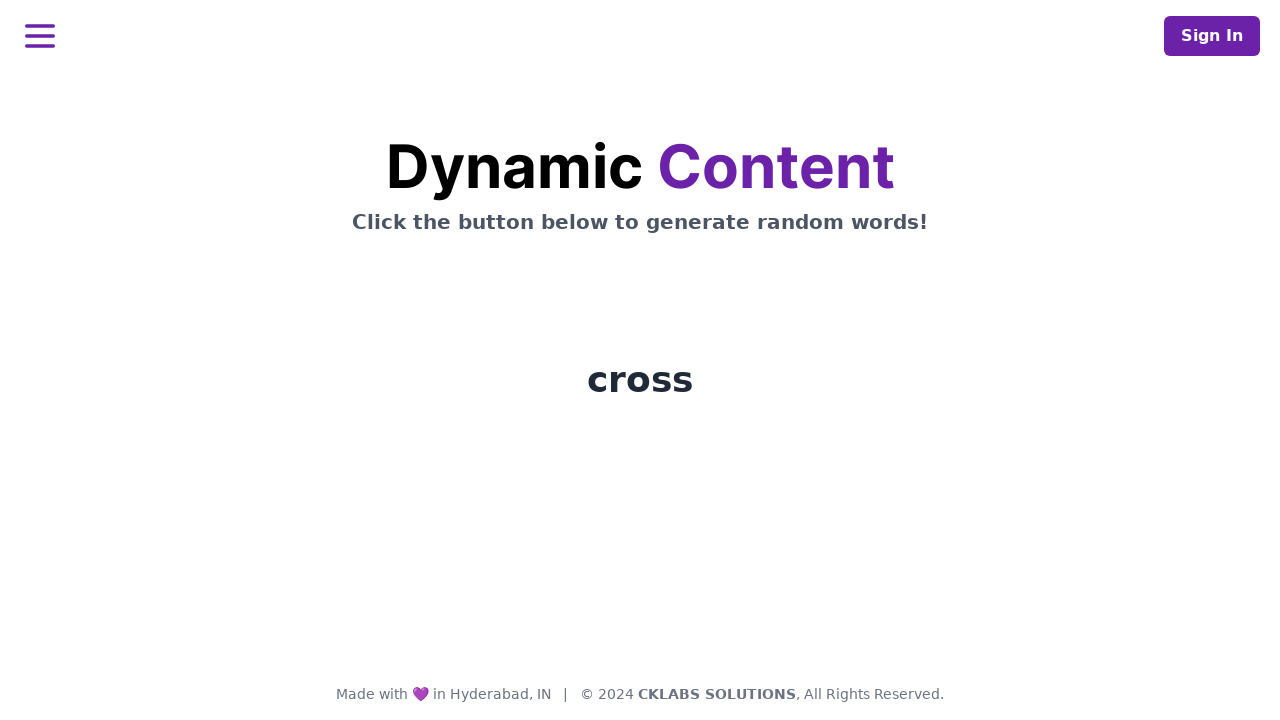